Tests checkbox functionality by verifying initial states of two checkboxes, then clicking both to toggle their selected states.

Starting URL: https://practice.cydeo.com/checkboxes

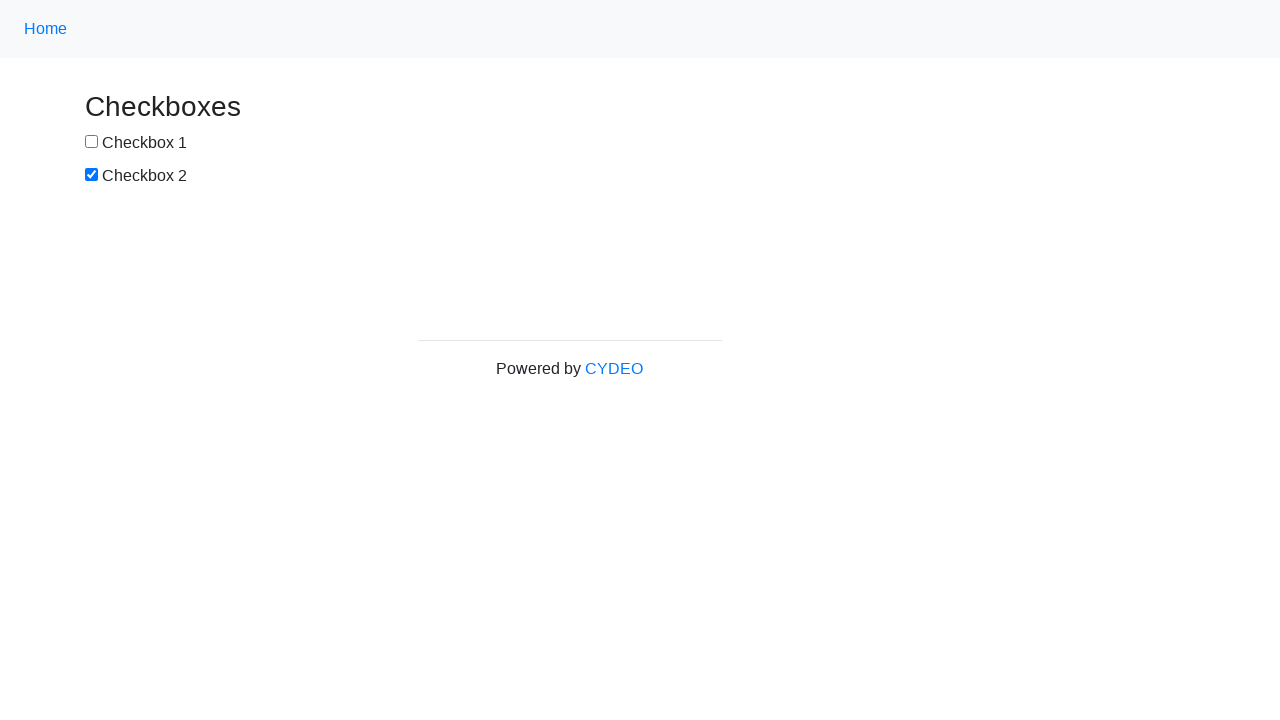

Located first checkbox element with ID 'box1'
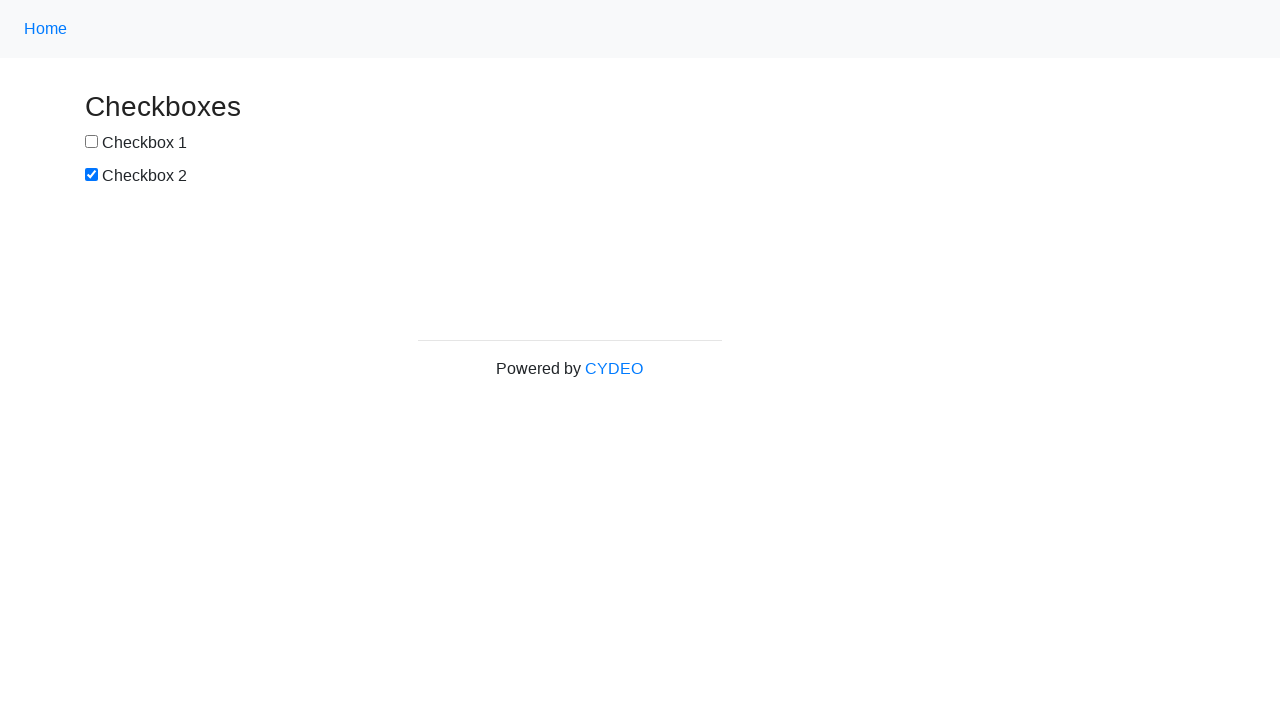

Located second checkbox element with name 'checkbox1'
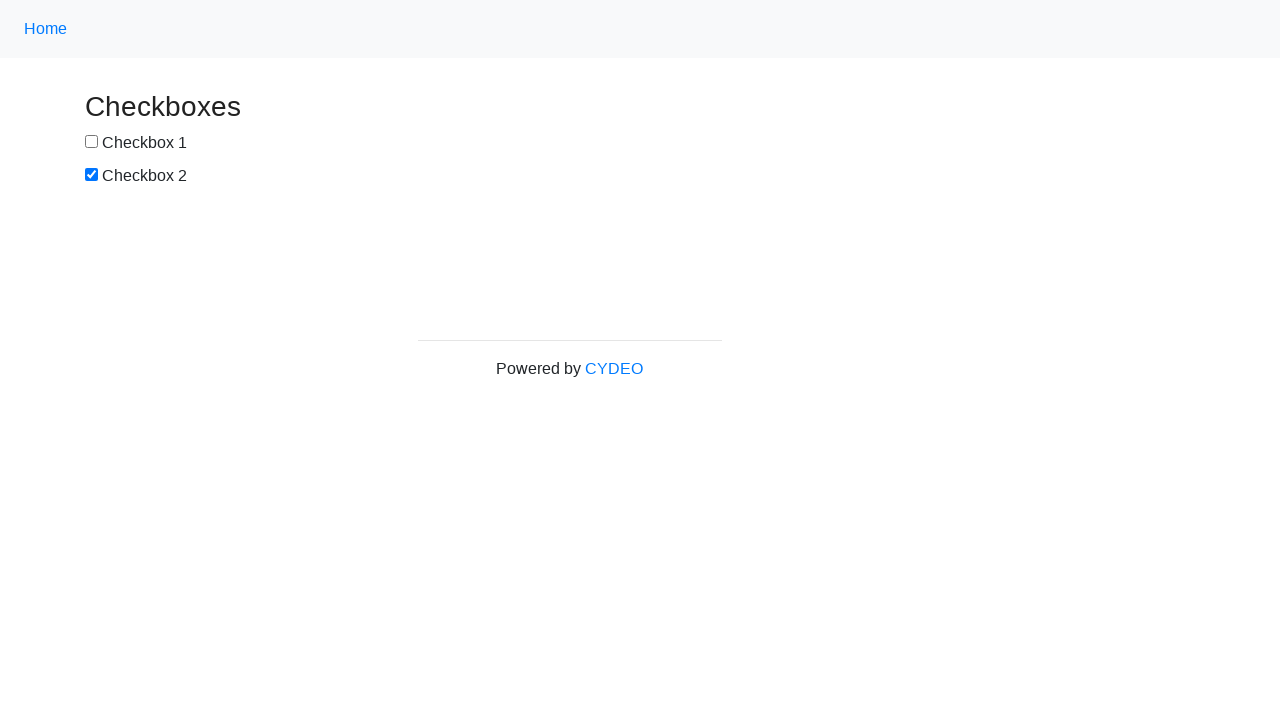

First checkbox became visible
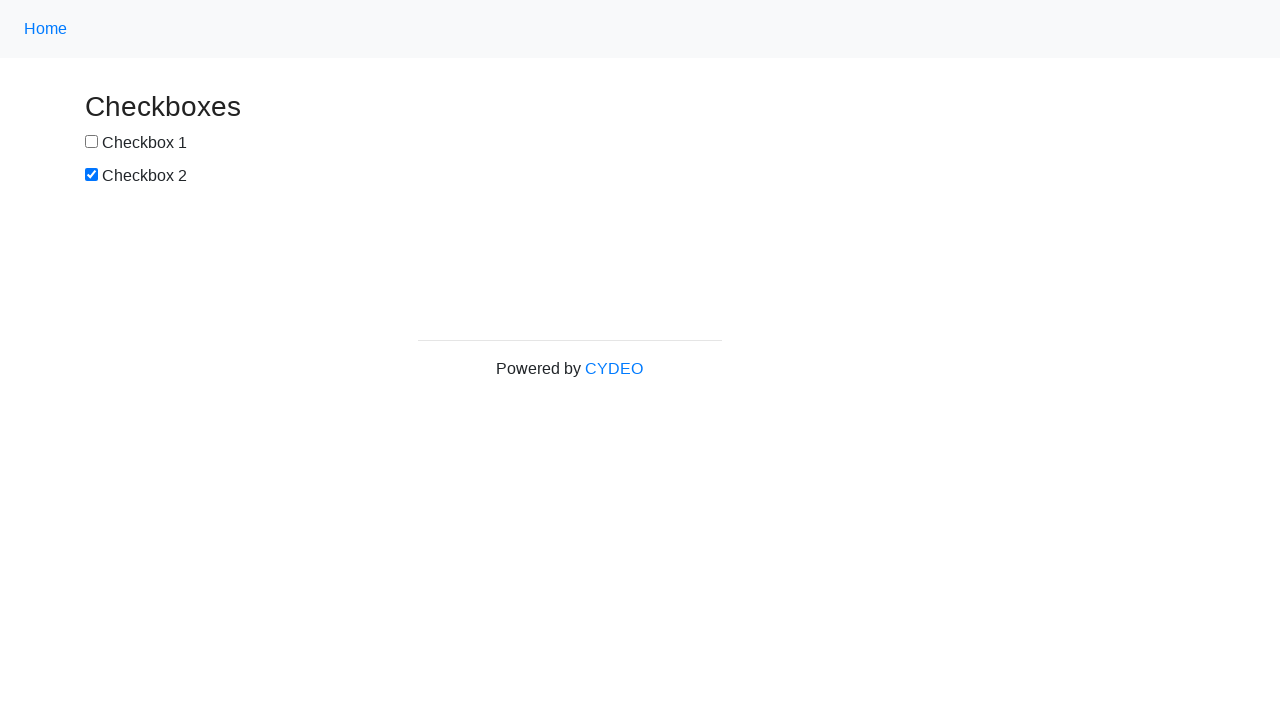

Second checkbox became visible
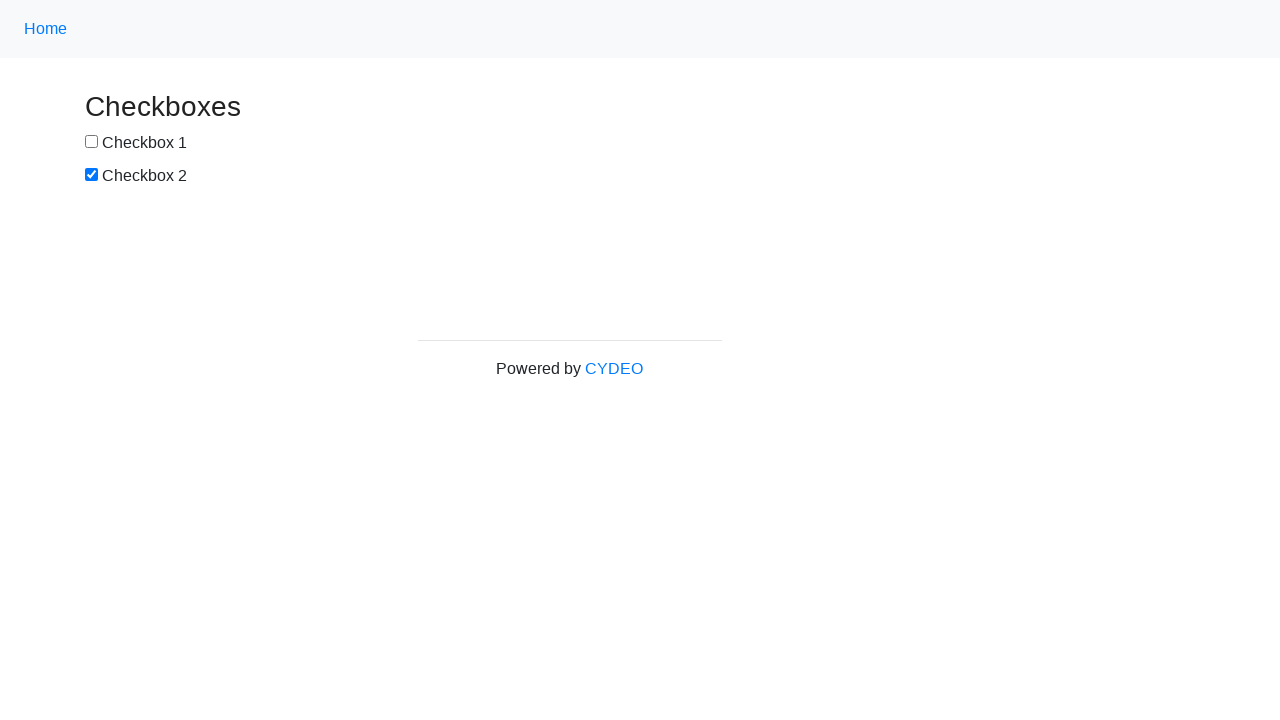

Clicked first checkbox to toggle its state at (92, 142) on #box1
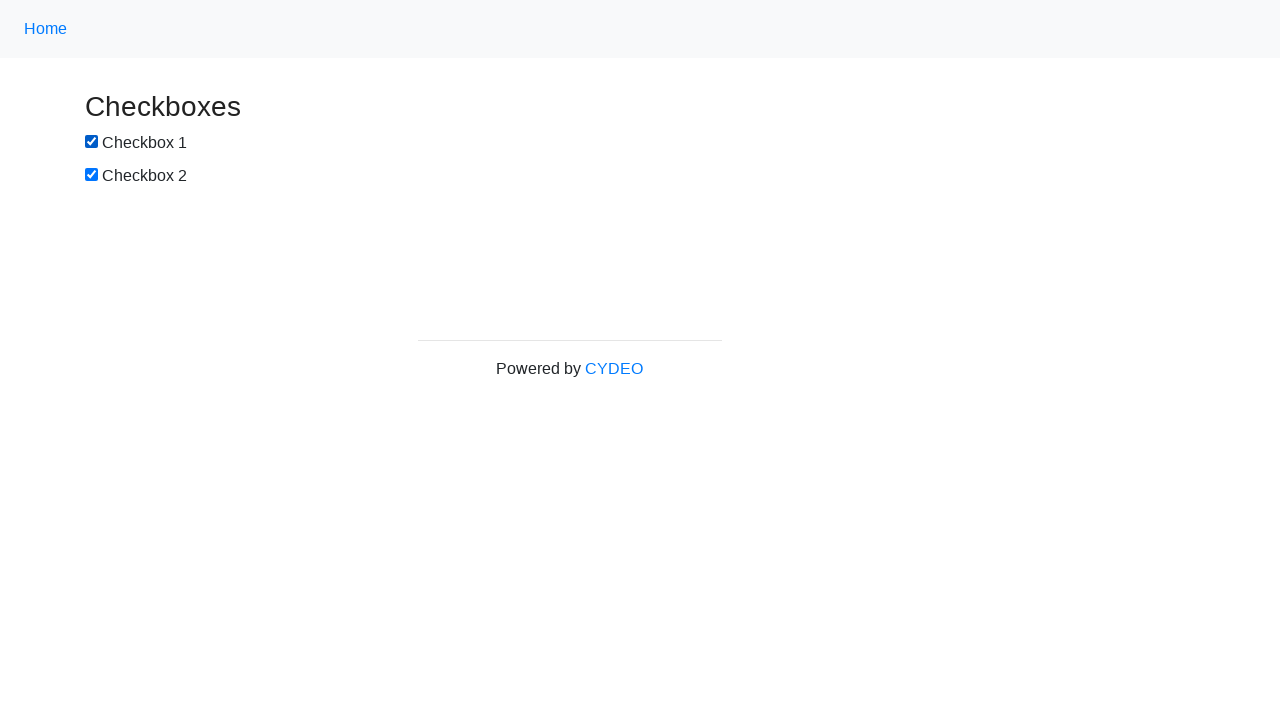

Clicked second checkbox to toggle its state at (92, 142) on xpath=//input[@name='checkbox1']
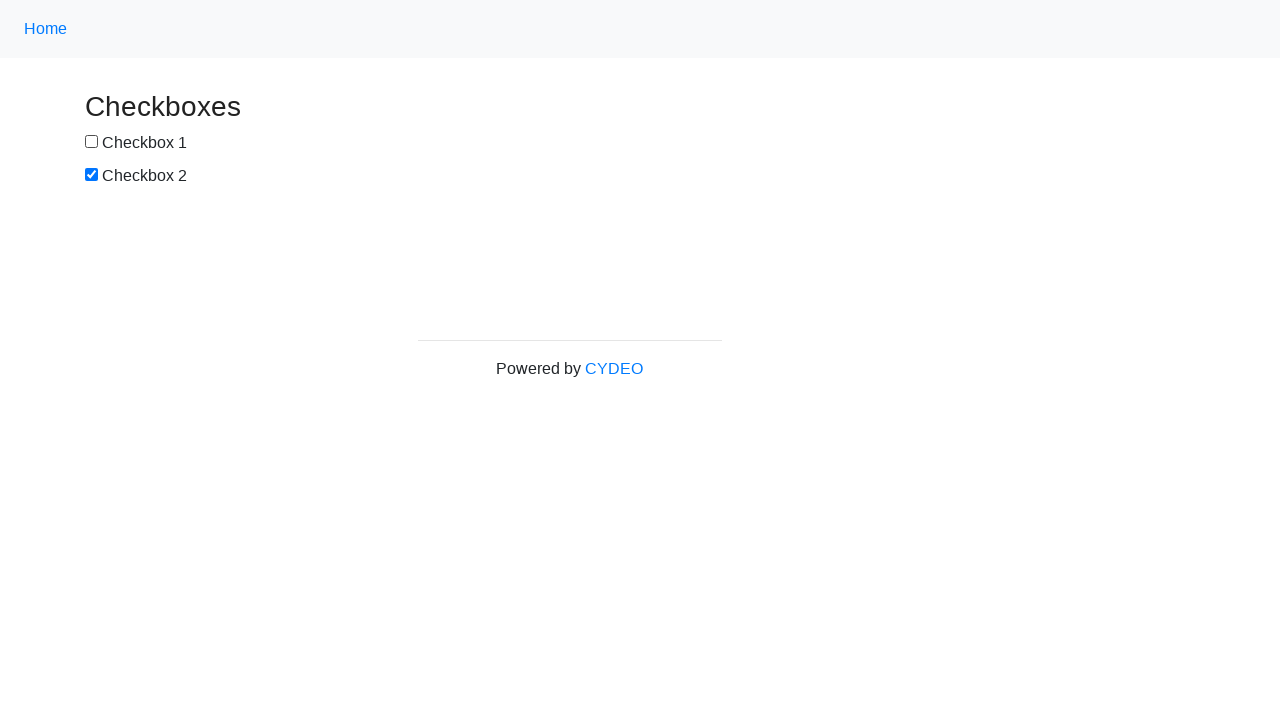

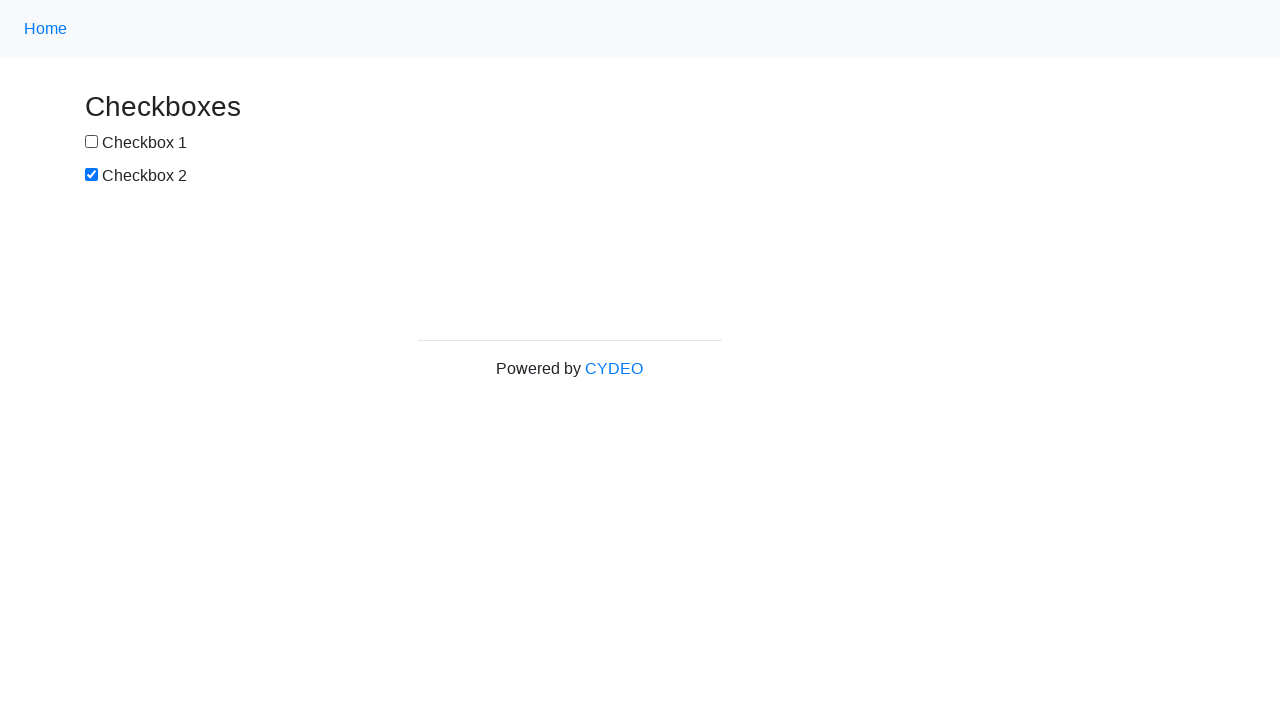